Opens RedBus website and verifies the page loads, then navigates to Flipkart website and verifies that page loads as well. Tests basic navigation to two popular Indian e-commerce sites.

Starting URL: https://www.redbus.in

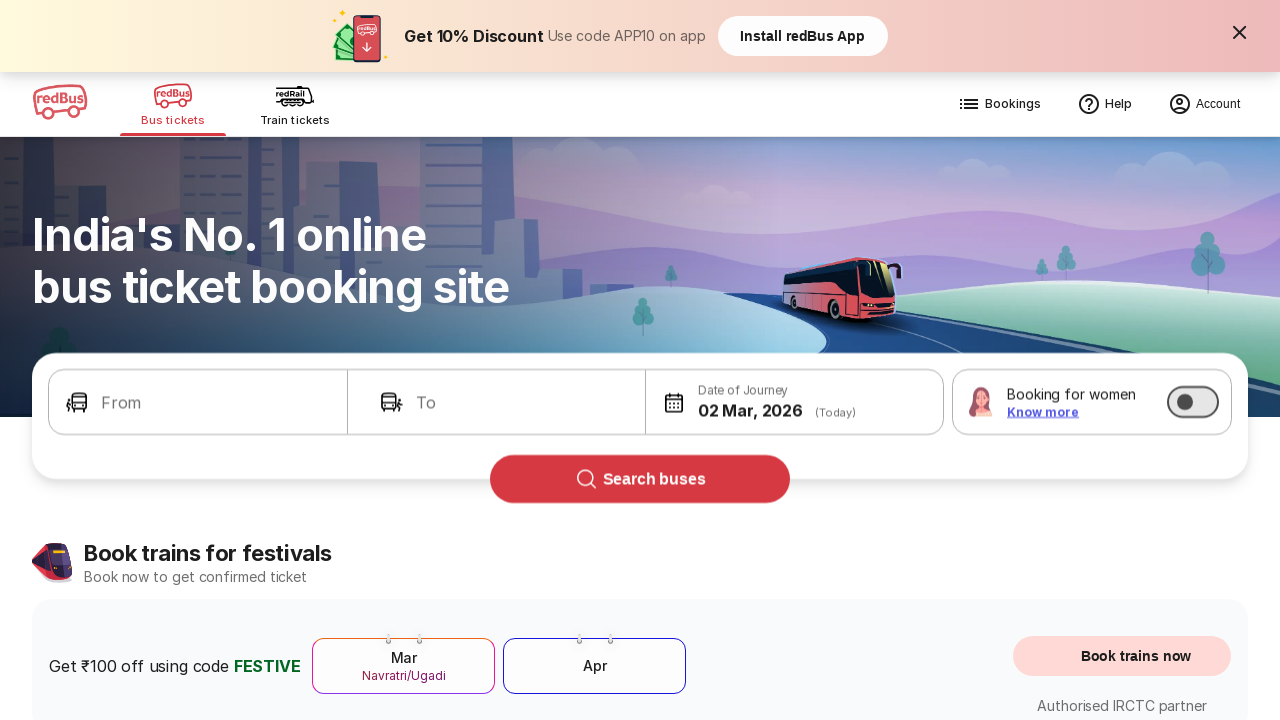

RedBus page fully loaded (domcontentloaded)
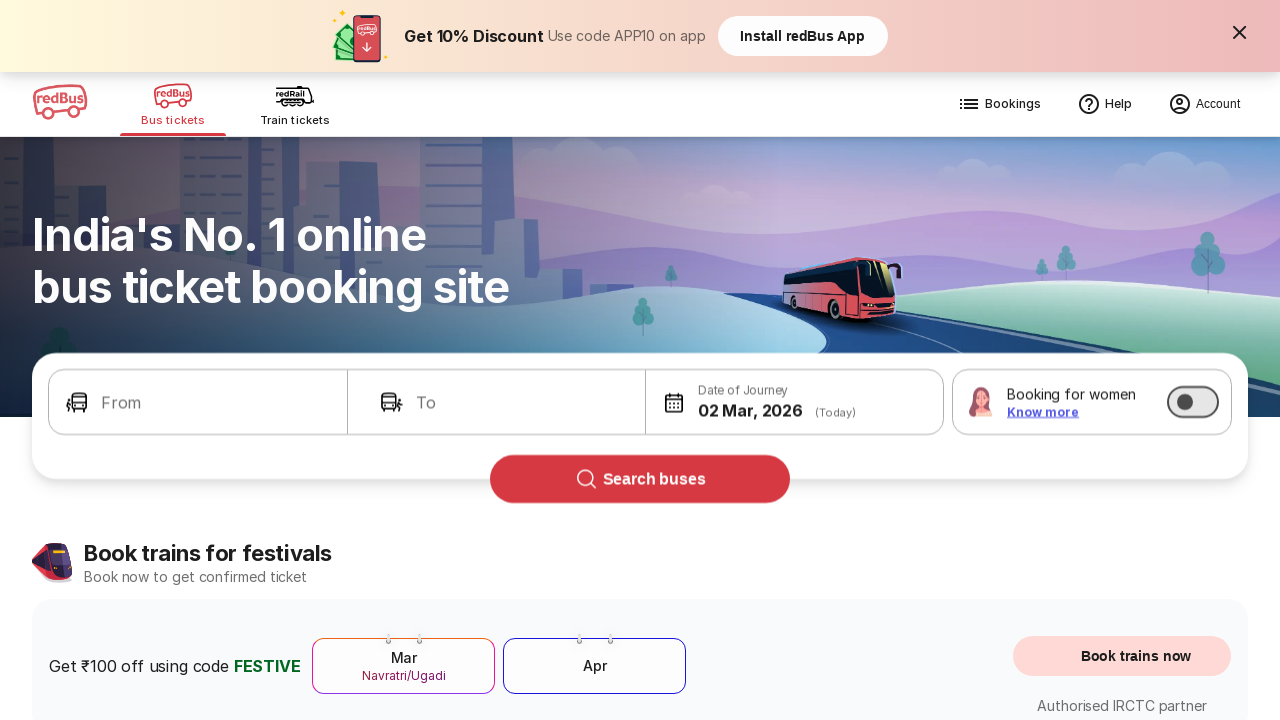

Navigated to Flipkart website
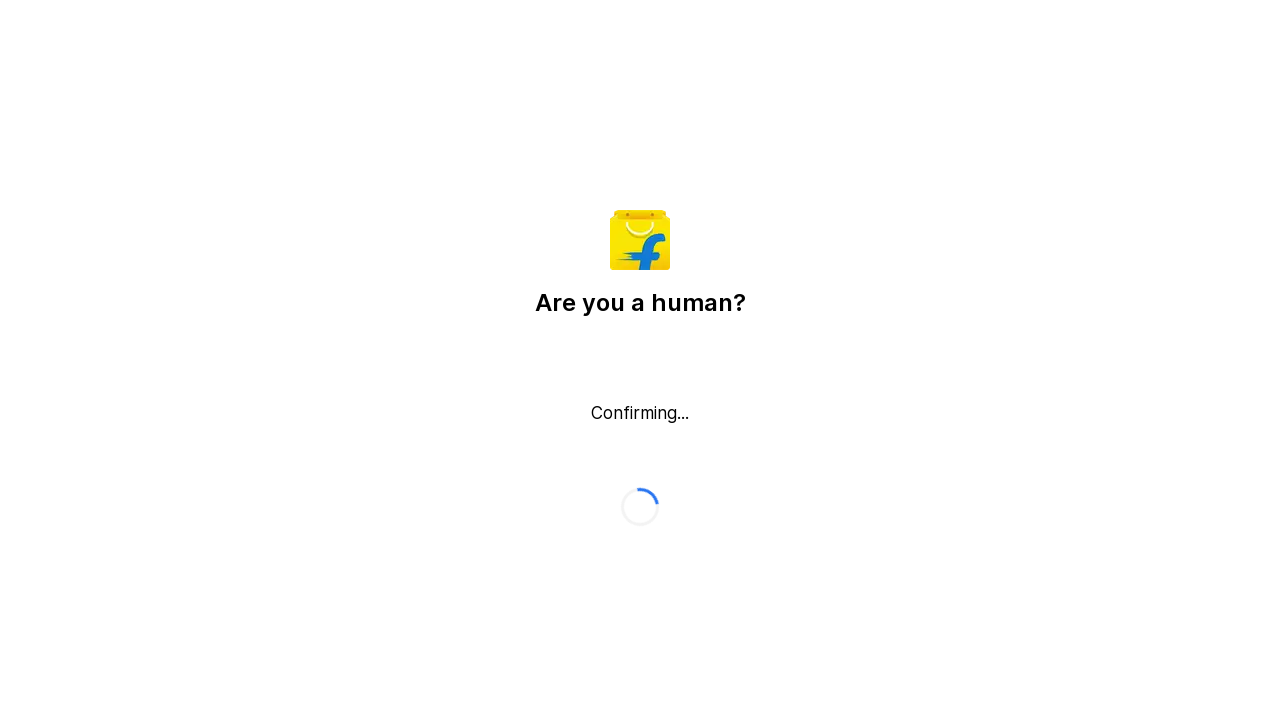

Flipkart page fully loaded (domcontentloaded)
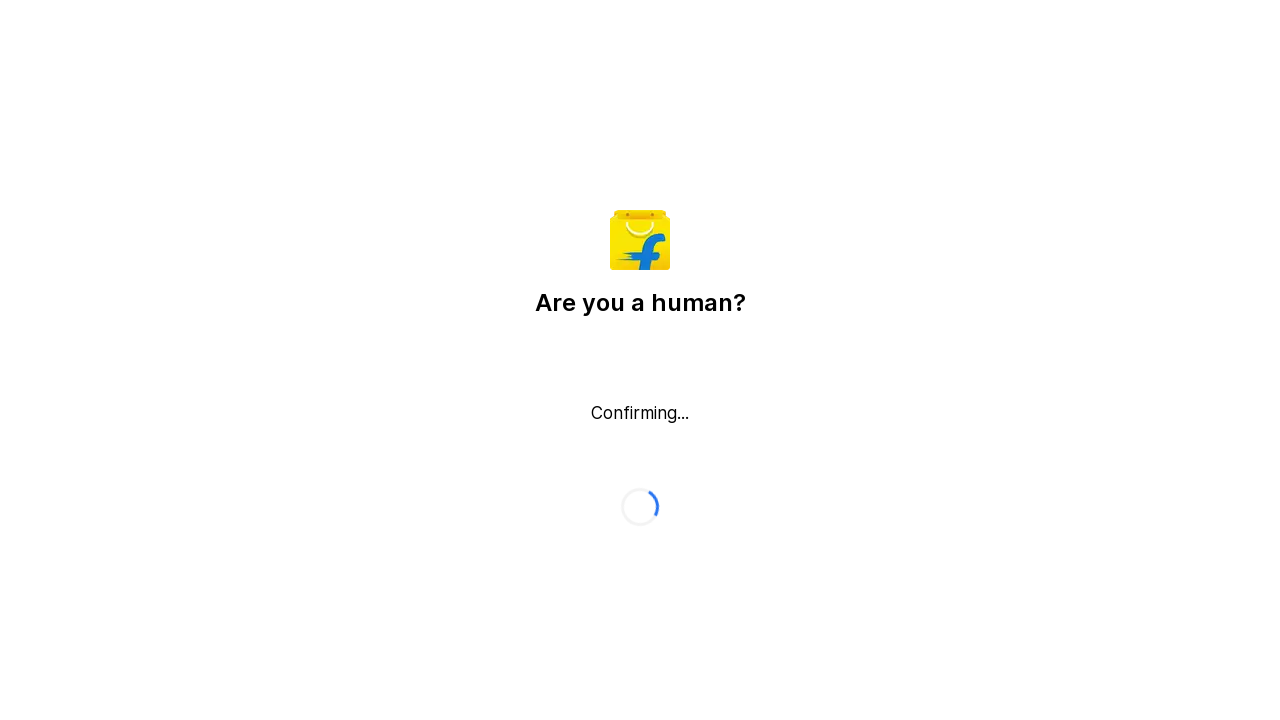

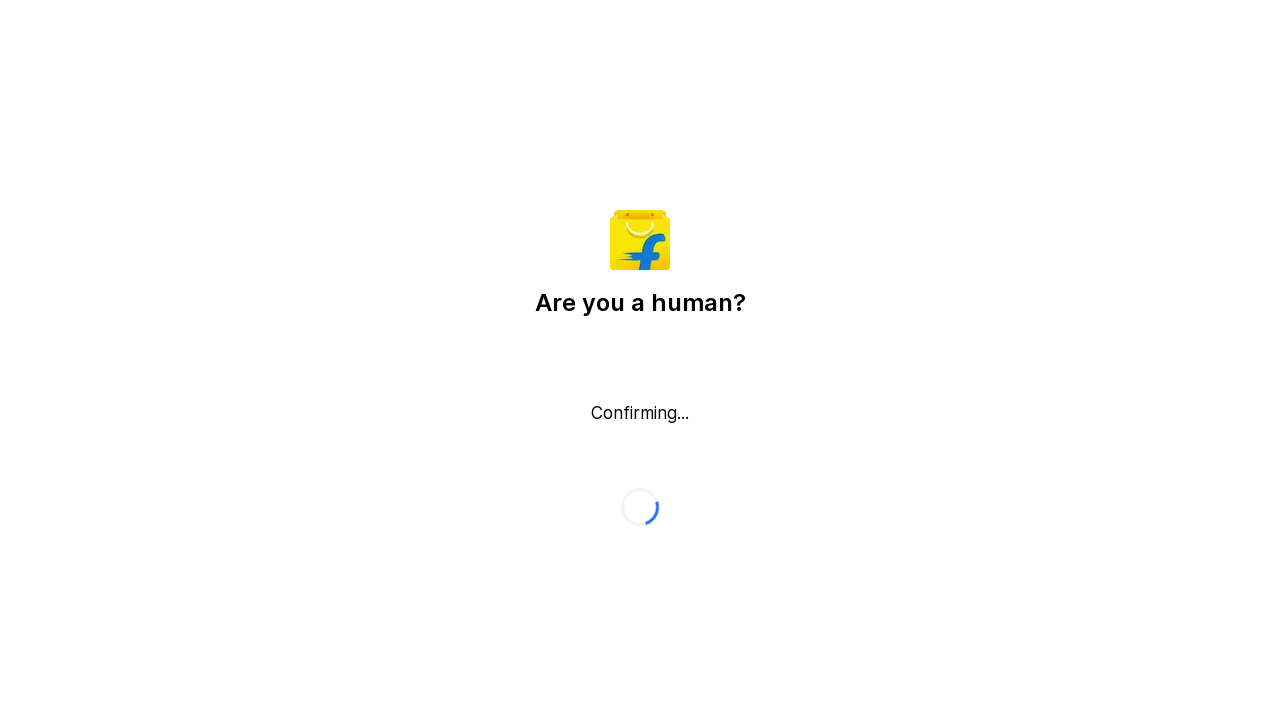